Tests the add-to-cart functionality on DemoBlaze e-commerce demo site by selecting a Samsung Galaxy S6 product, adding it to the cart, navigating to the cart page, and verifying the product appears in the cart.

Starting URL: https://www.demoblaze.com/

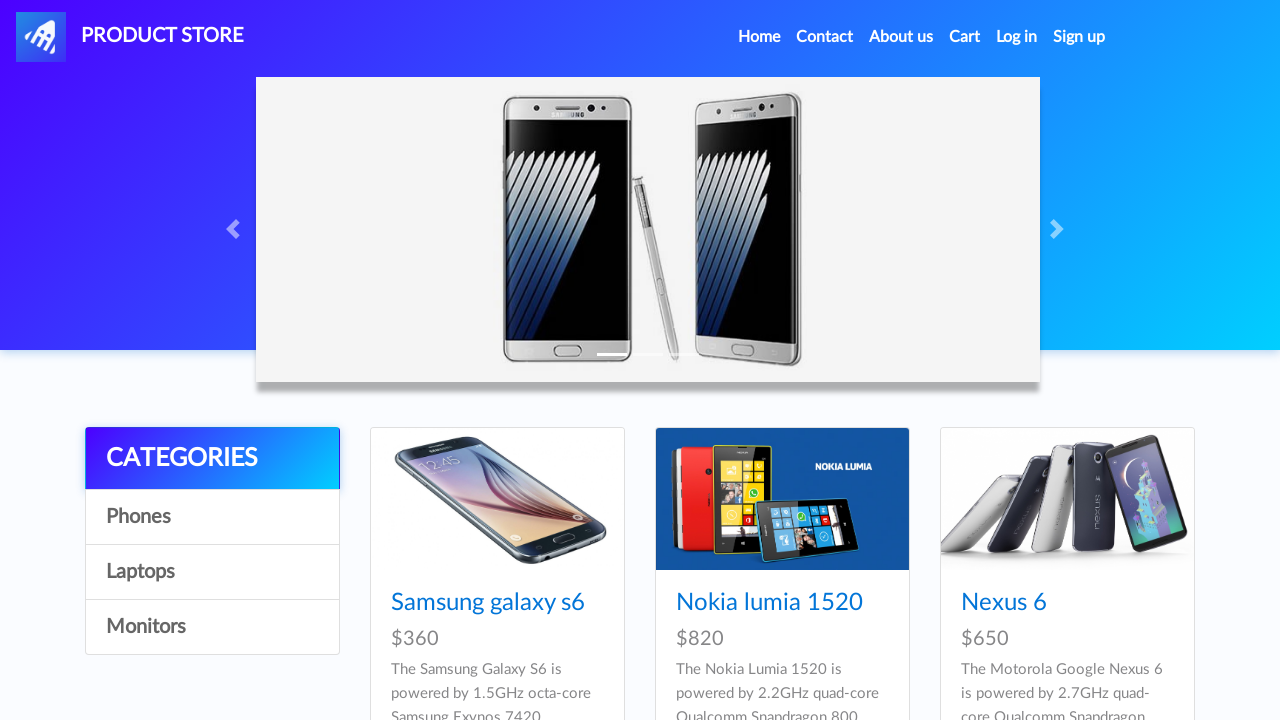

Clicked on Samsung Galaxy S6 product link at (488, 603) on internal:role=link[name="Samsung galaxy s6"i]
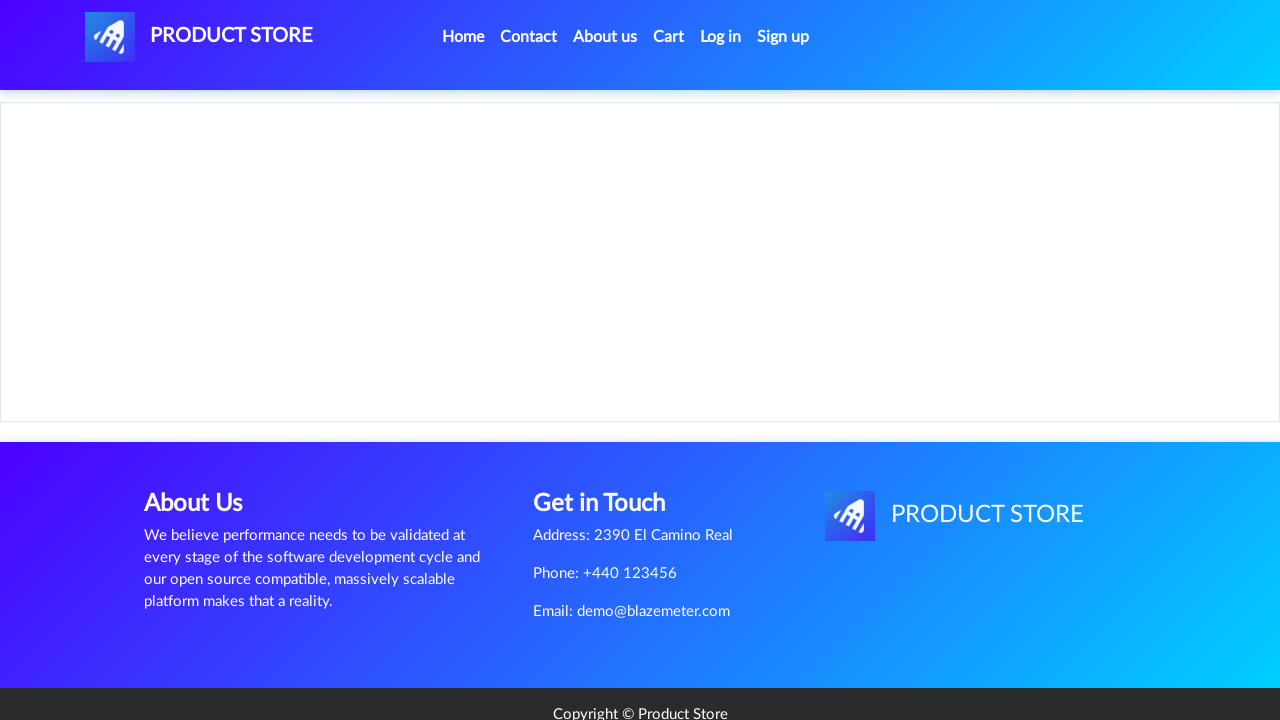

Add to cart button is now visible on product page
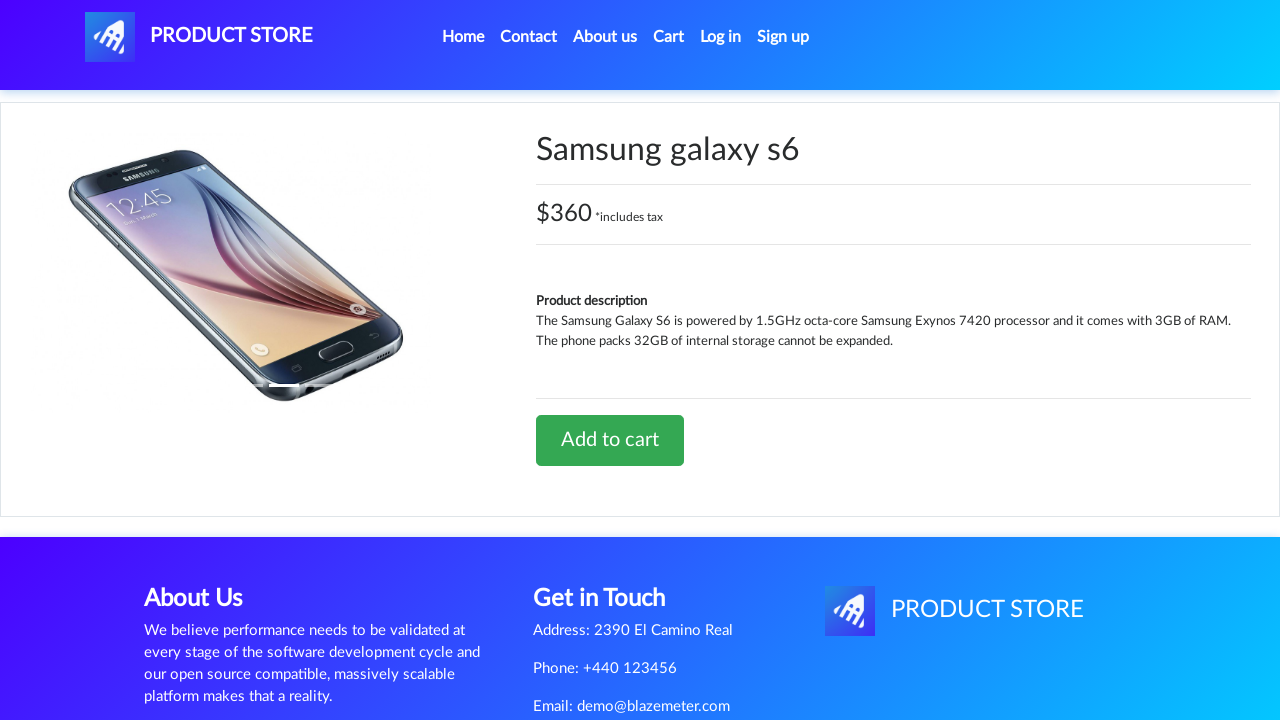

Set up dialog handler to accept alerts
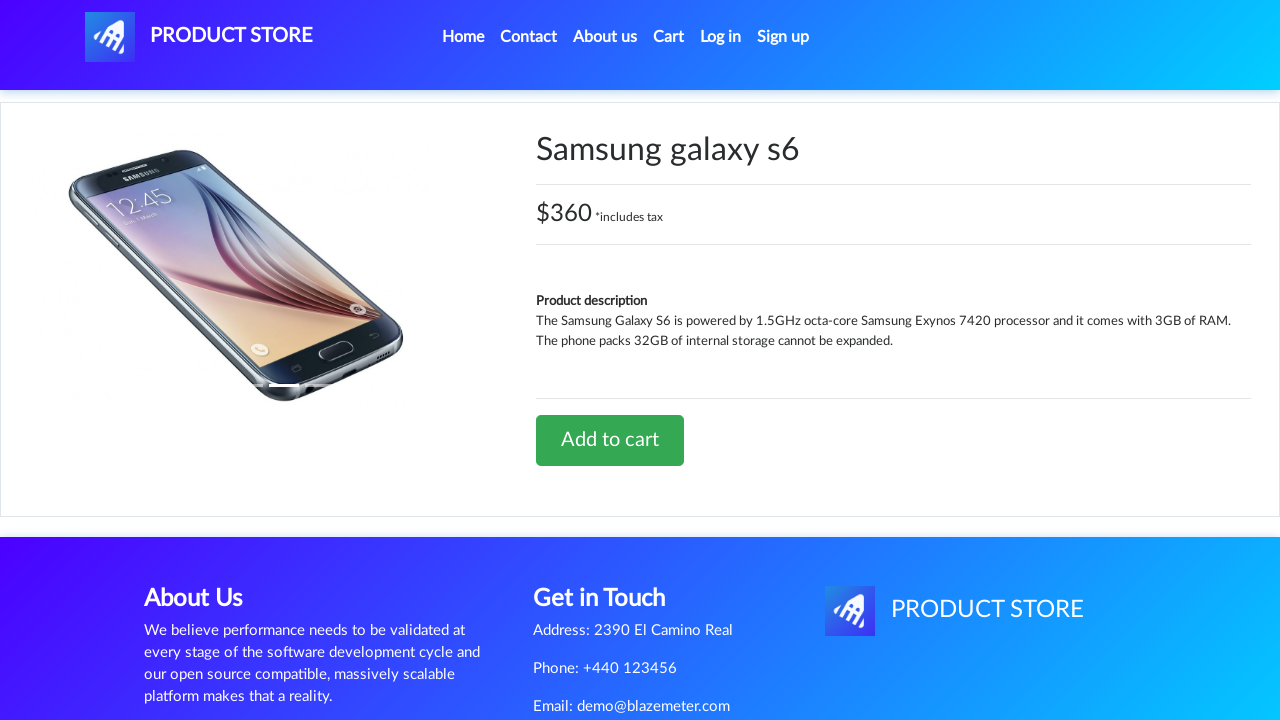

Clicked Add to cart button at (610, 440) on internal:role=link[name="Add to cart"i]
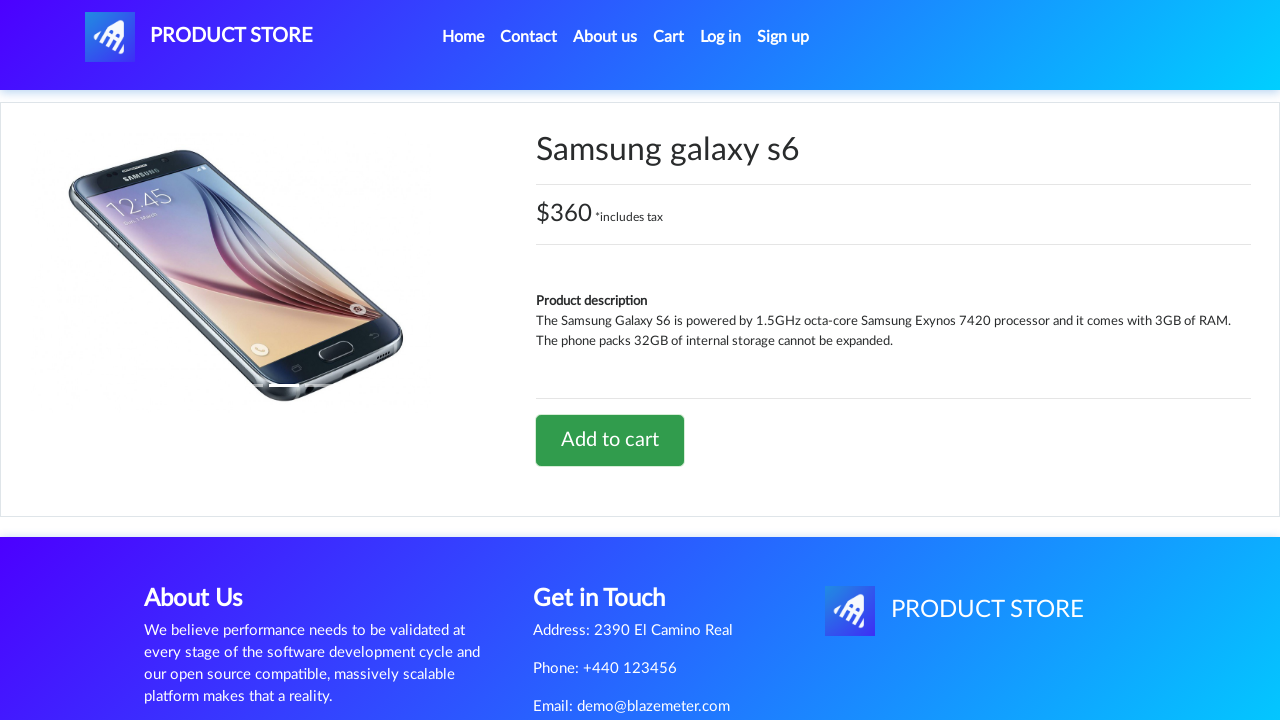

Waited for alert dialog to be processed
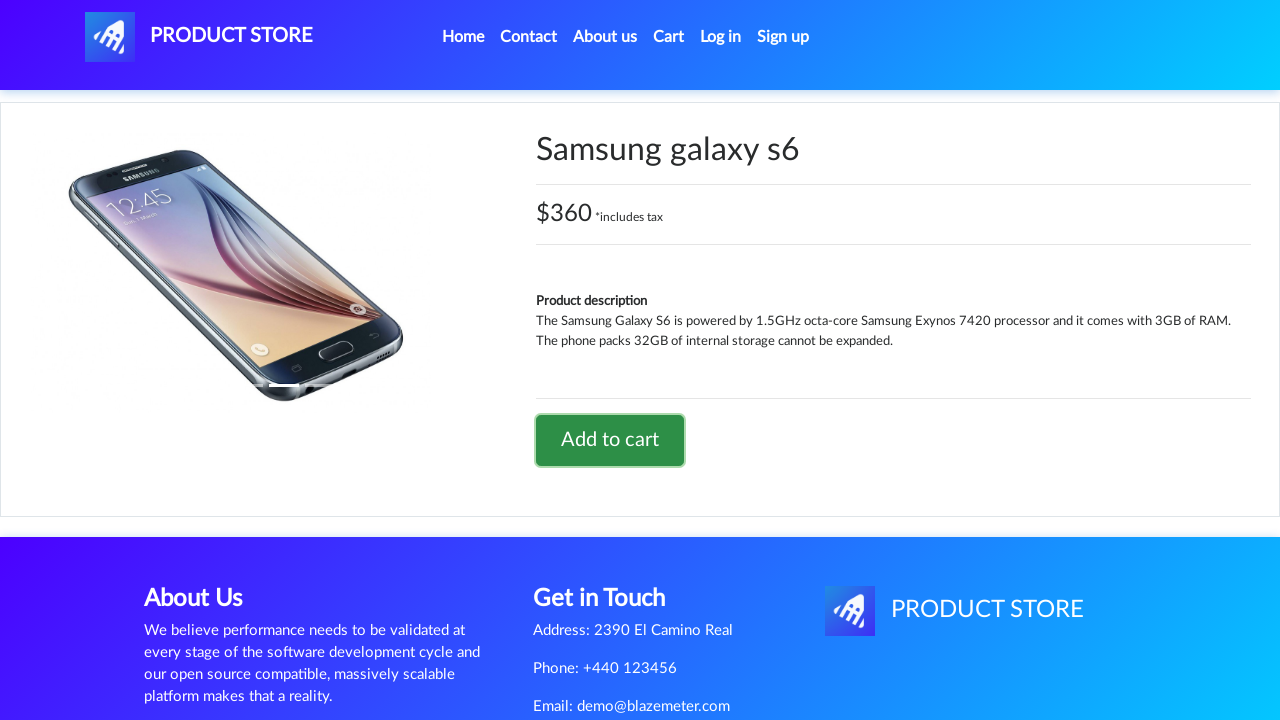

Clicked on Cart navigation link at (669, 37) on internal:role=link[name="Cart"s]
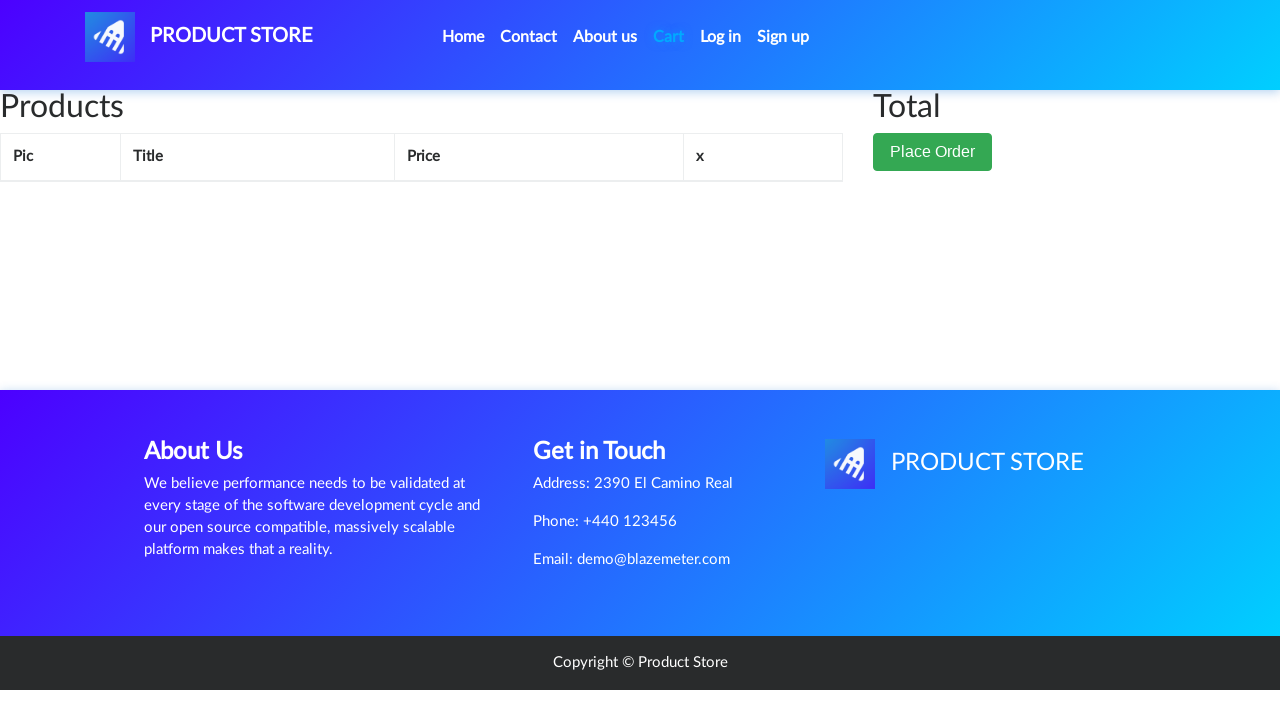

Cart table loaded successfully
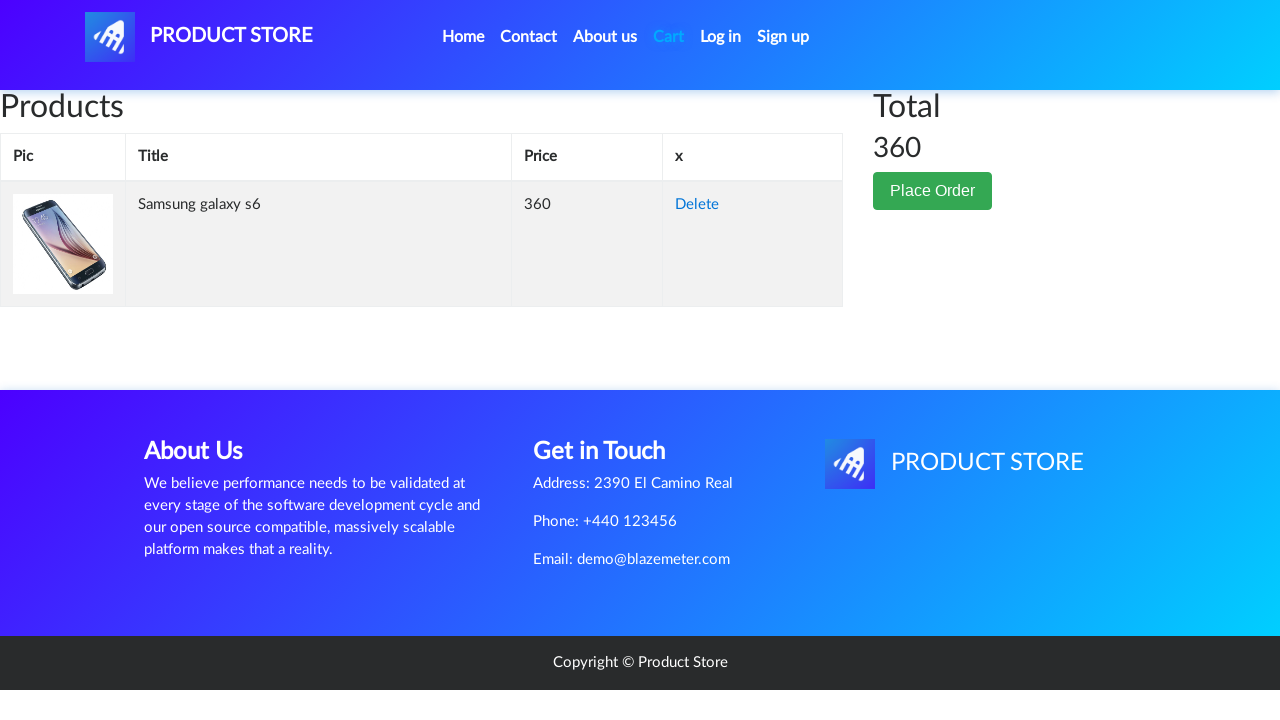

Verified Samsung Galaxy S6 product is visible in cart
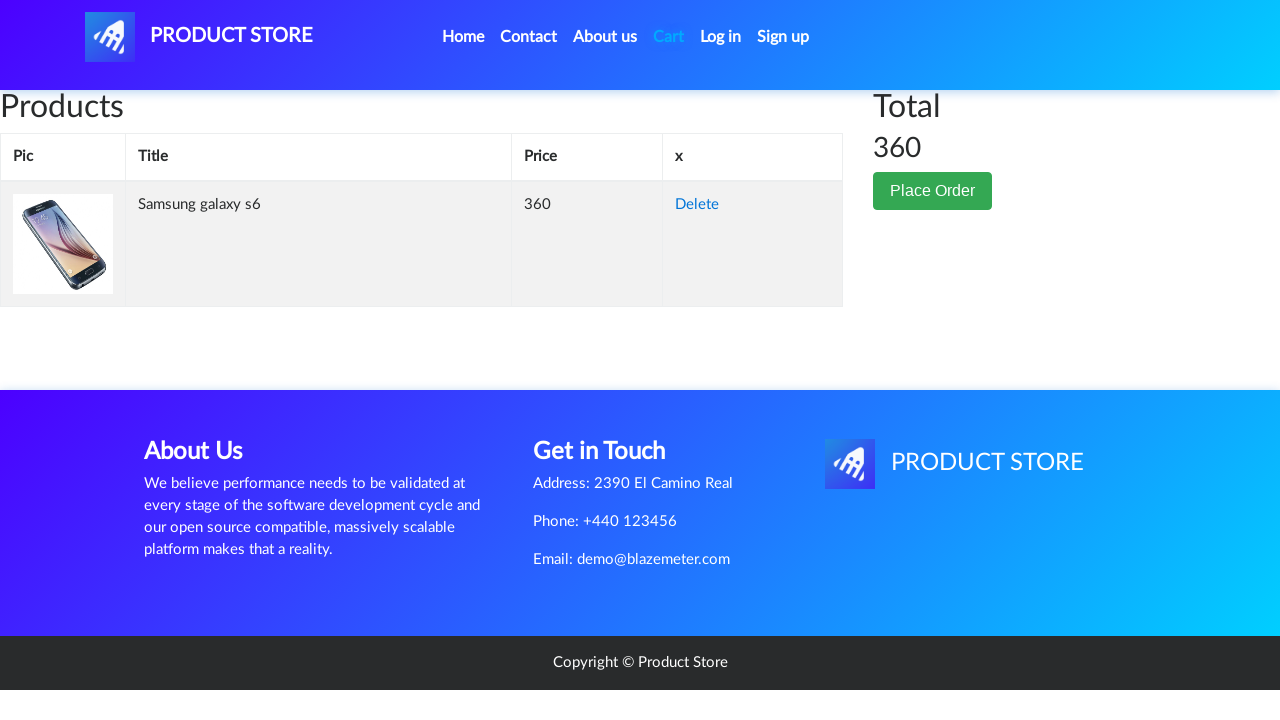

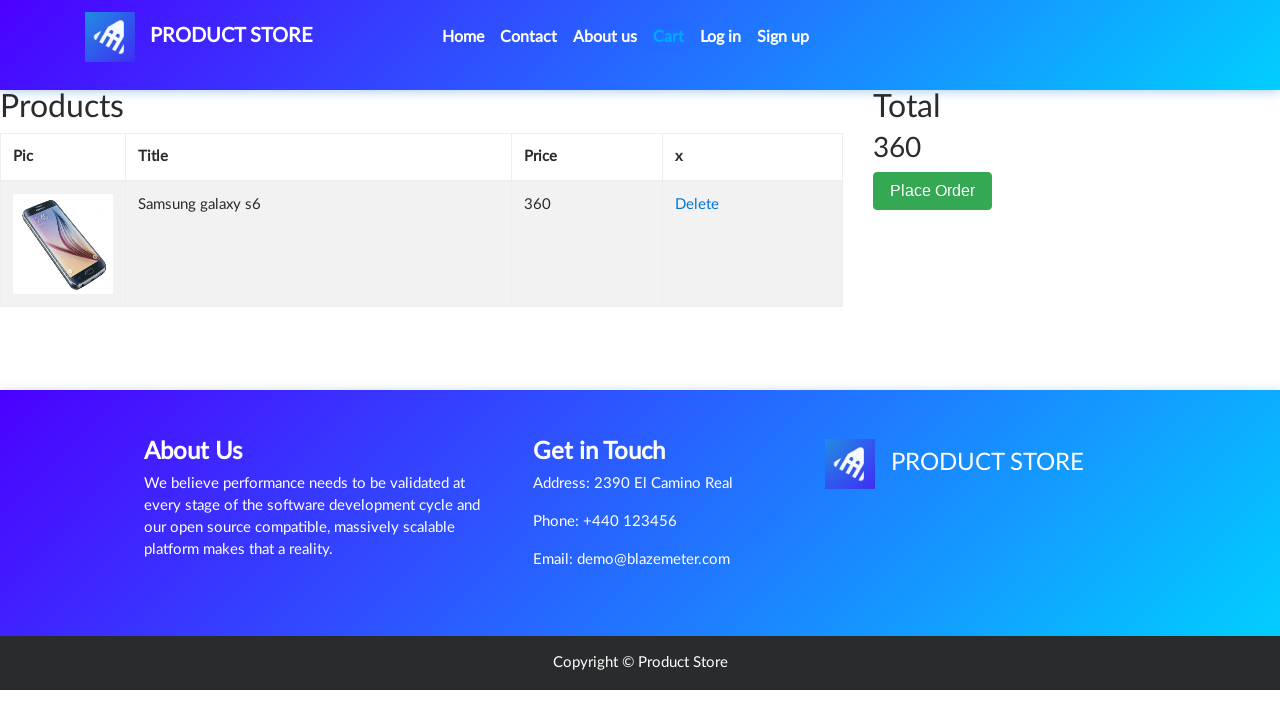